Tests adding a product to cart and verifying the cart displays correct item count and price

Starting URL: https://practice.automationtesting.in/

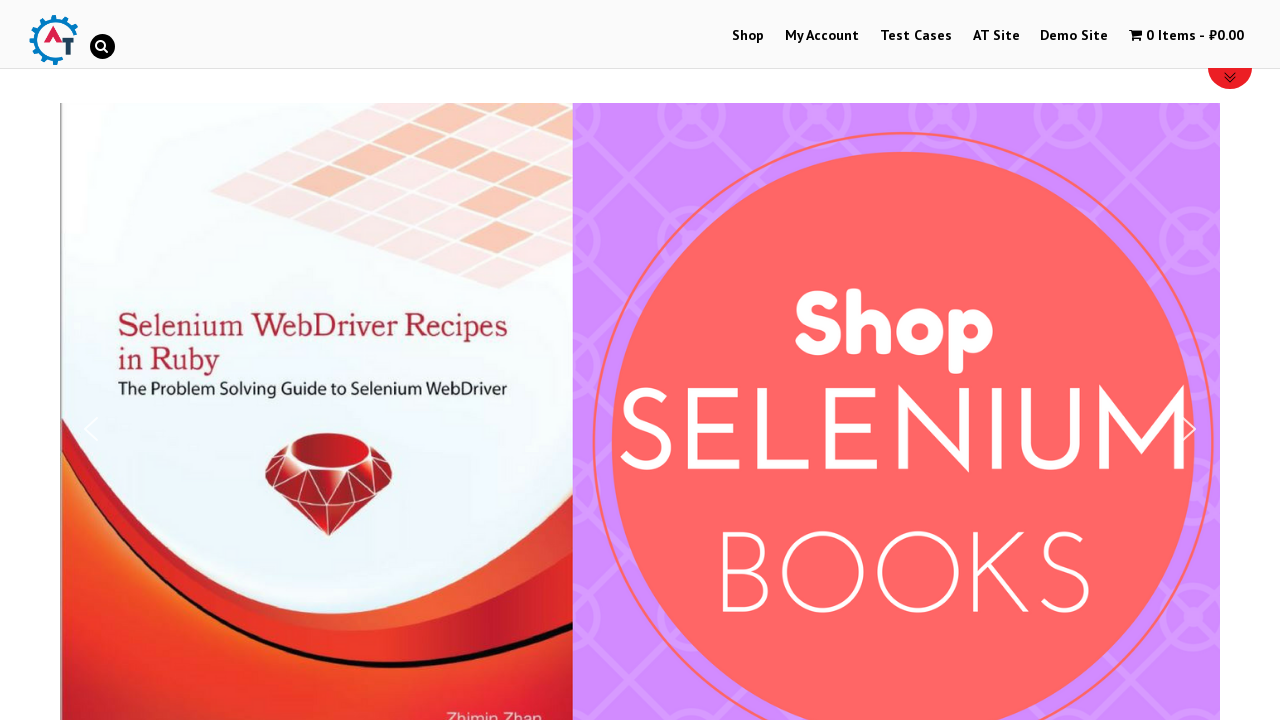

Clicked on Shop link to navigate to shop page at (748, 36) on text="Shop"
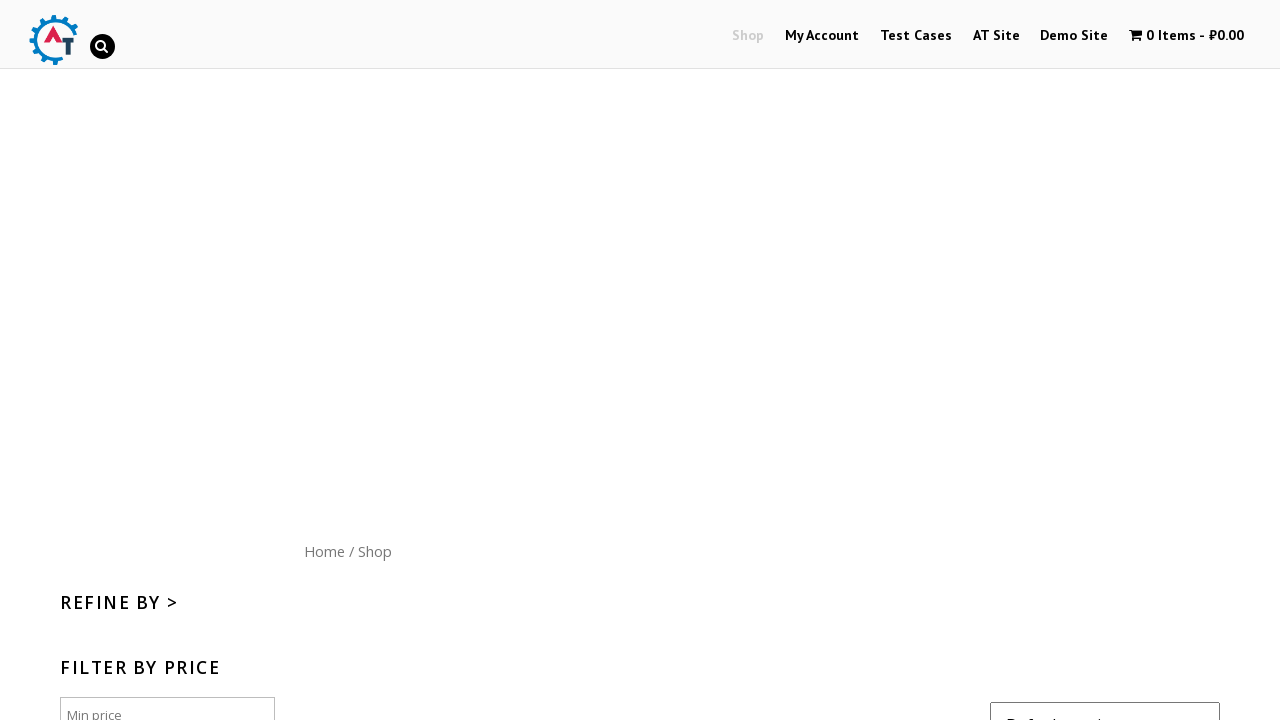

Clicked add-to-cart button for HTML5 WebApp Development book at (1115, 361) on [href="/shop/?add-to-cart=182"]
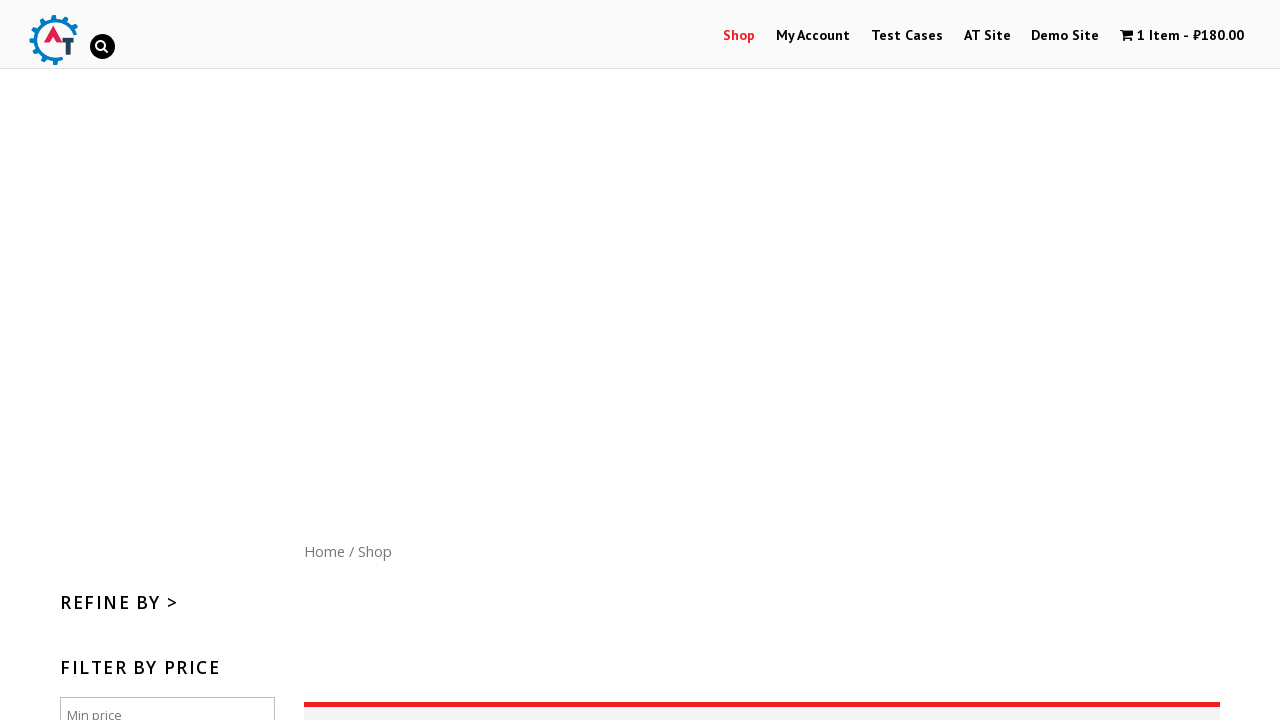

Waited 3 seconds for cart to update
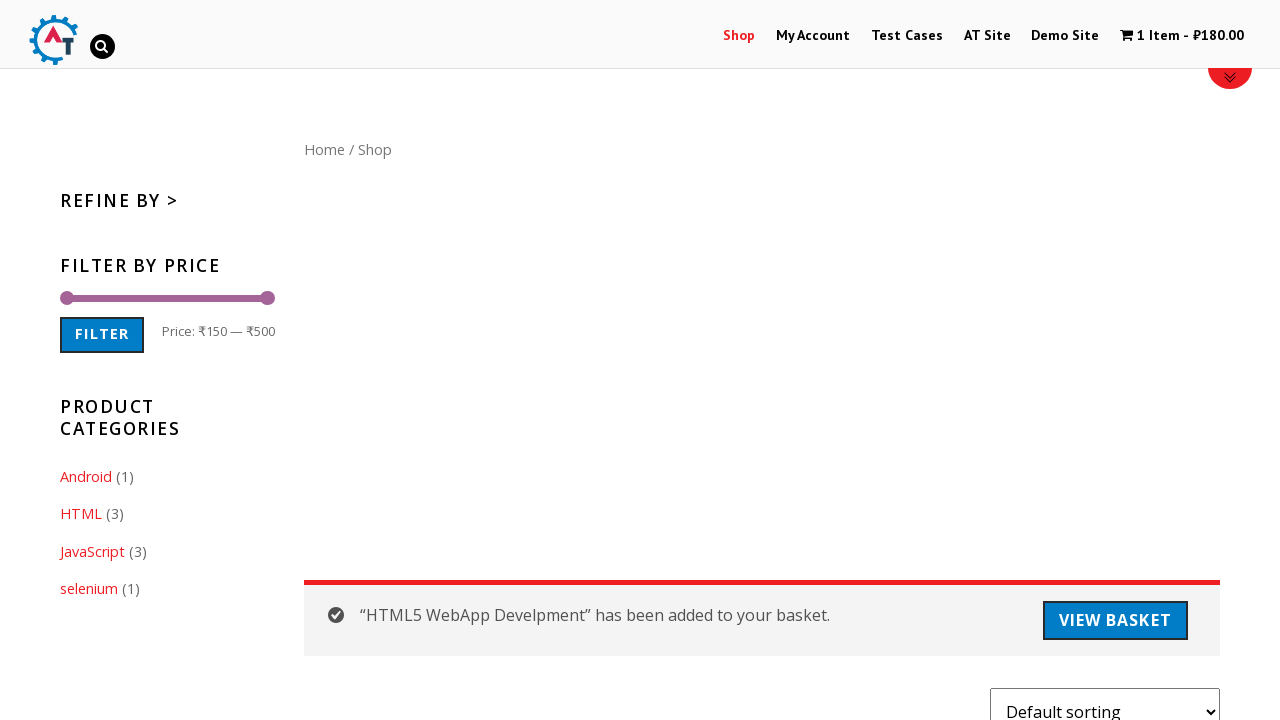

Clicked on cart icon to open cart view at (1127, 35) on .wpmenucart-icon-shopping-cart-0
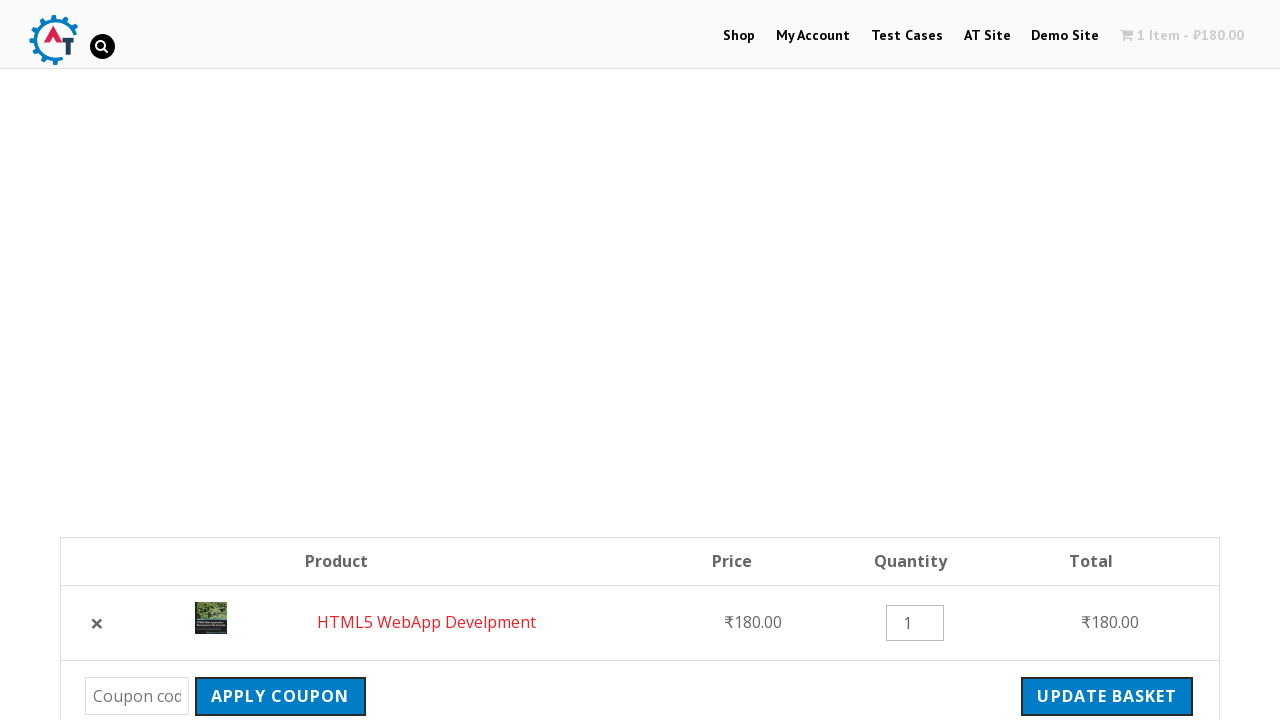

Waited for Subtotal element to load in cart
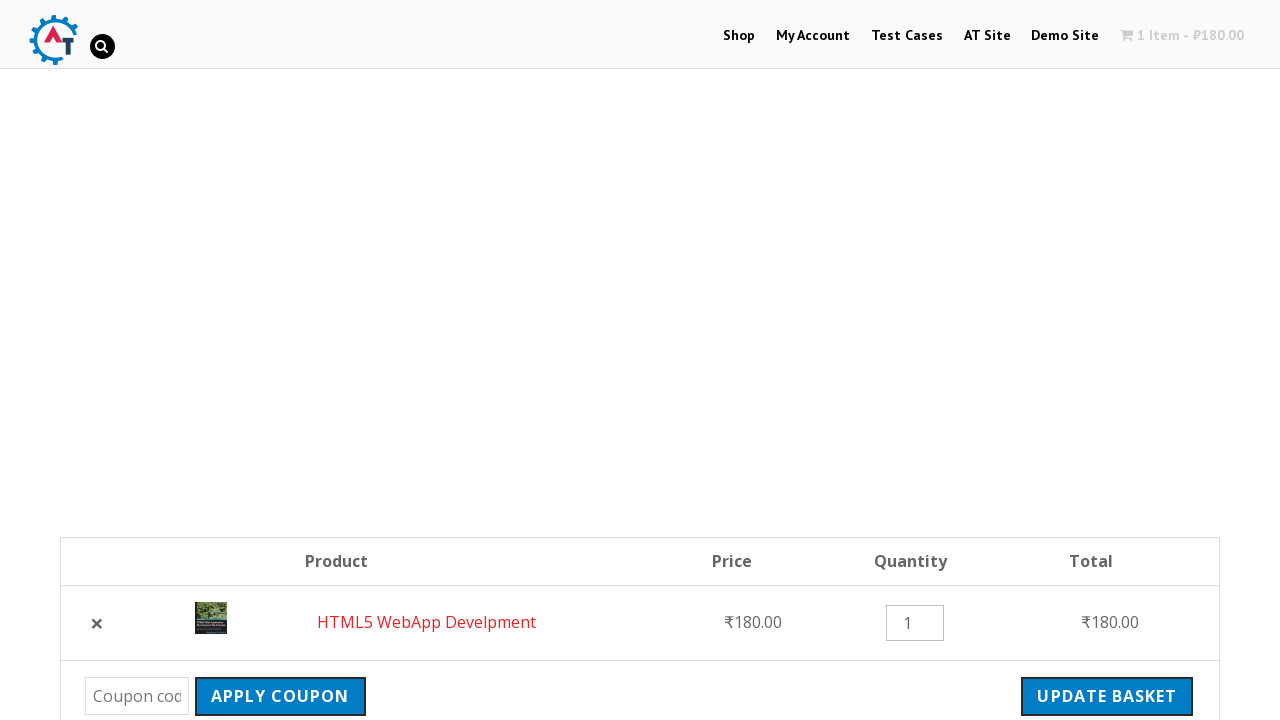

Waited for order total currency symbol to load in cart
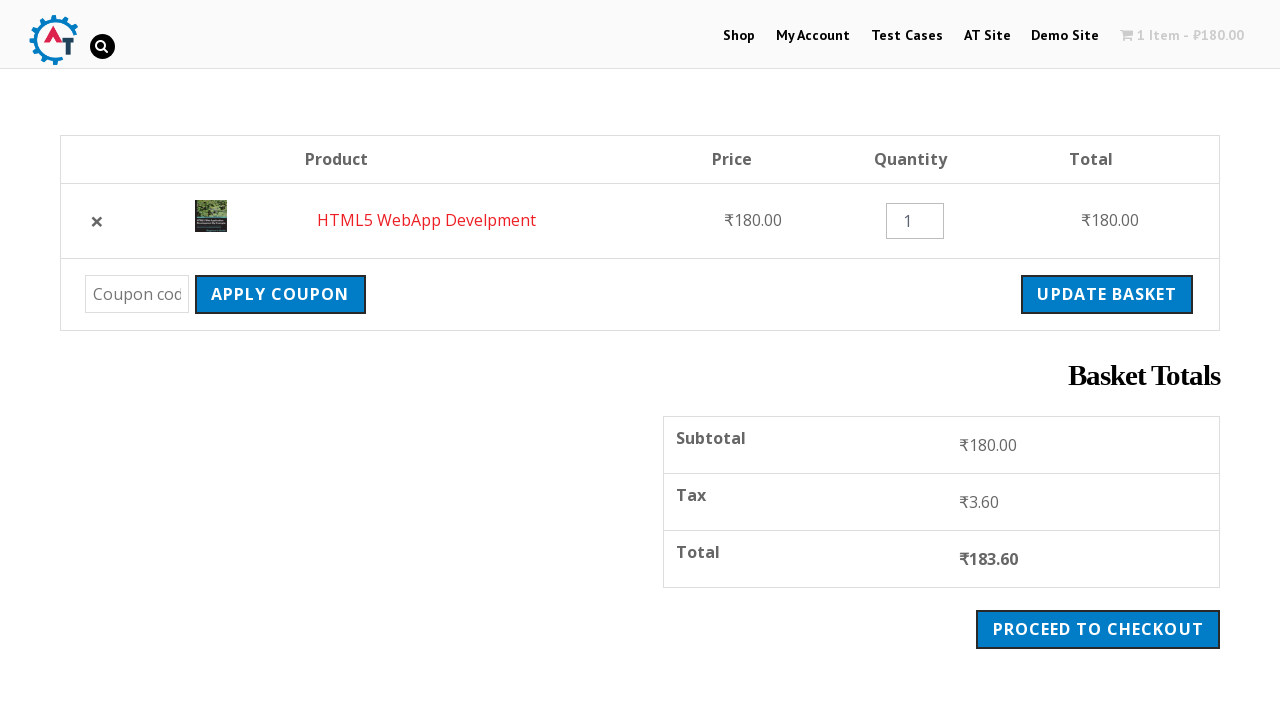

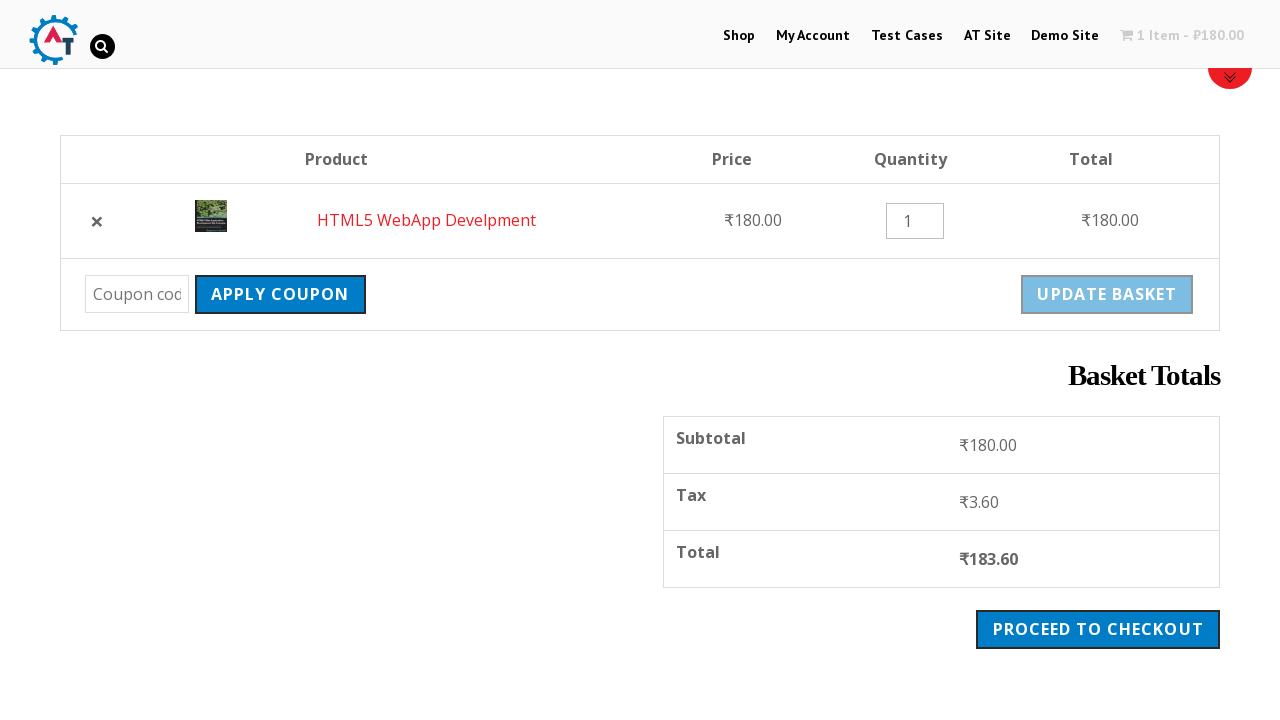